Tests navigation to Fast.com speed test website, waits for speed test to complete, then tests browser navigation controls (back, forward, refresh)

Starting URL: https://fast.com/

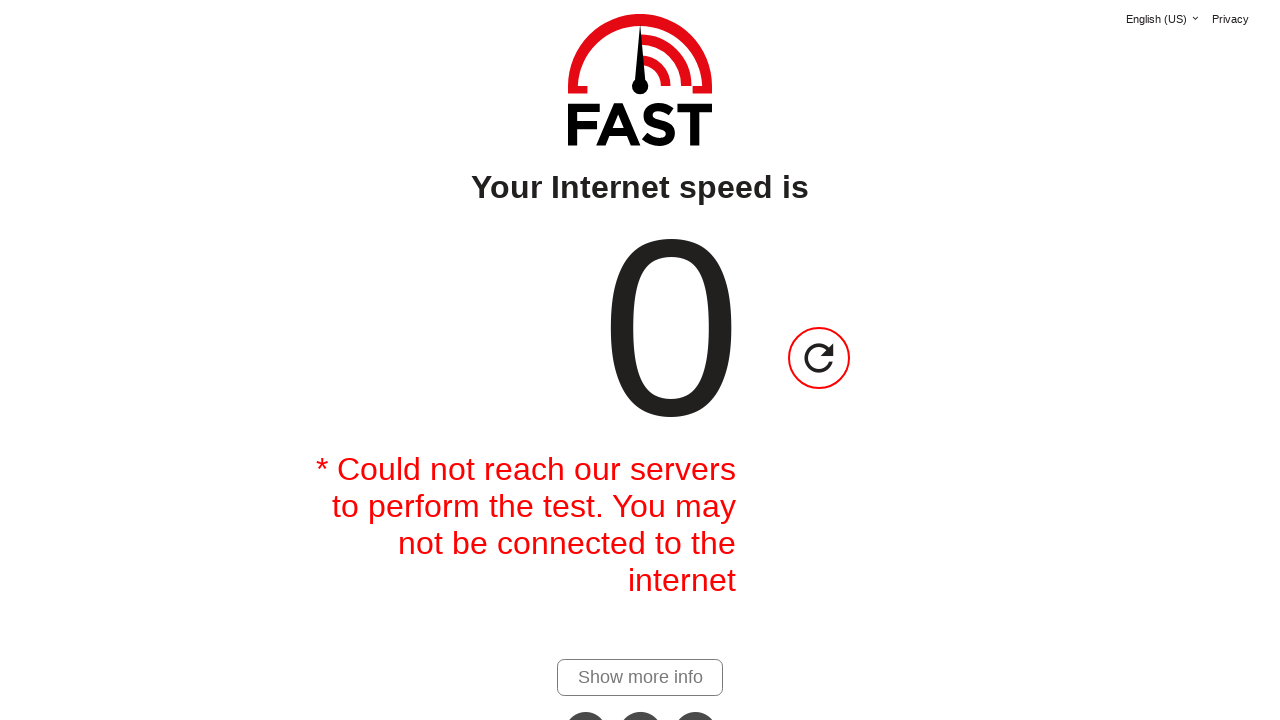

Waited for speed test to complete and speed value element to appear
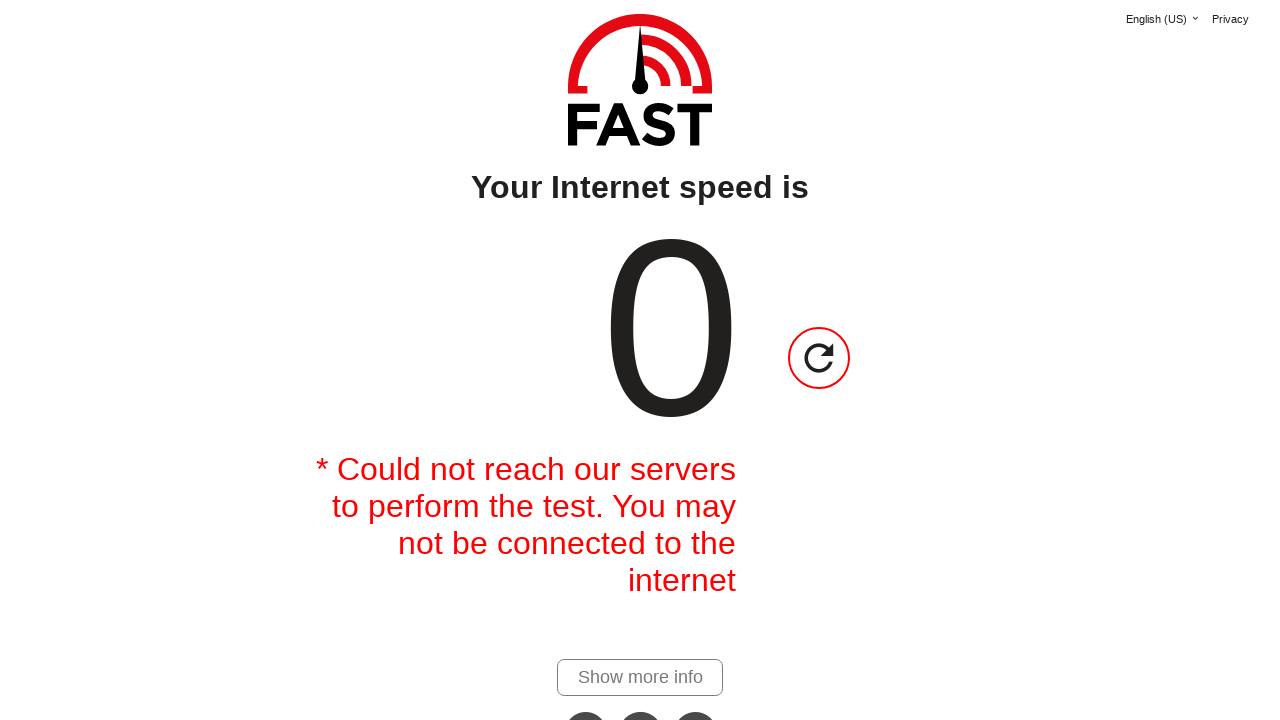

Located speed value element
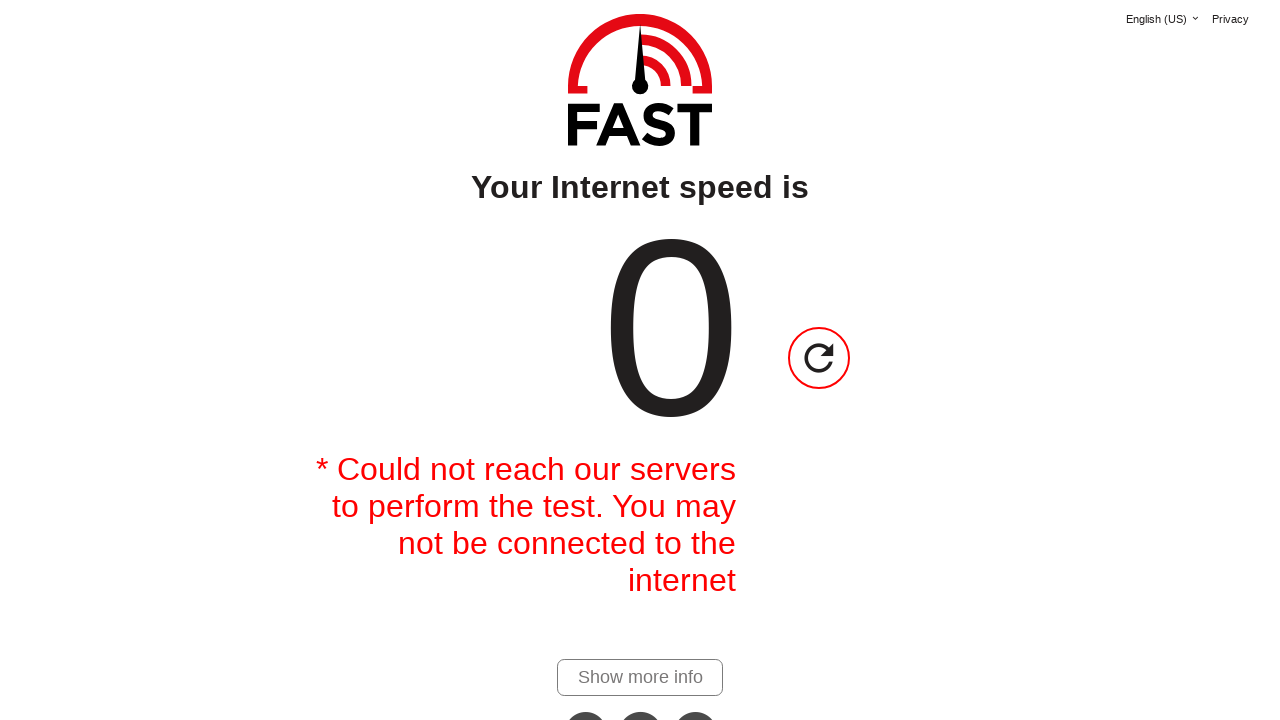

Located speed units element
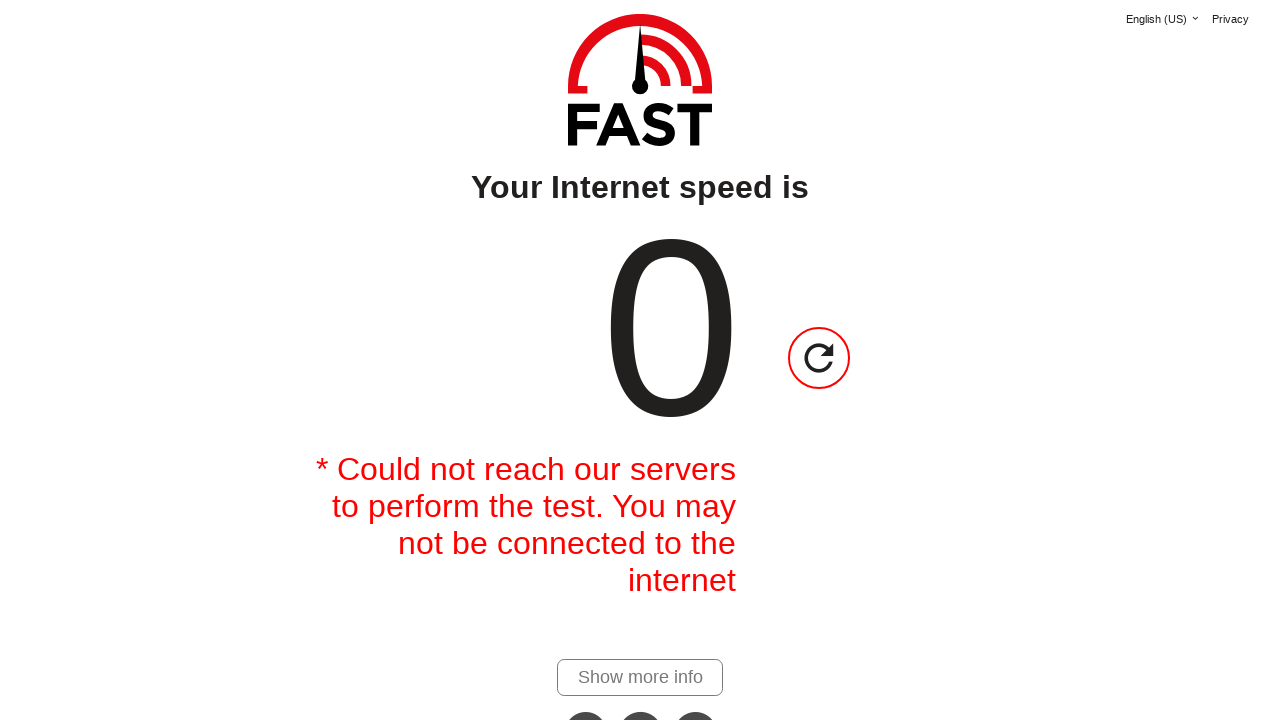

Navigated back using browser back button
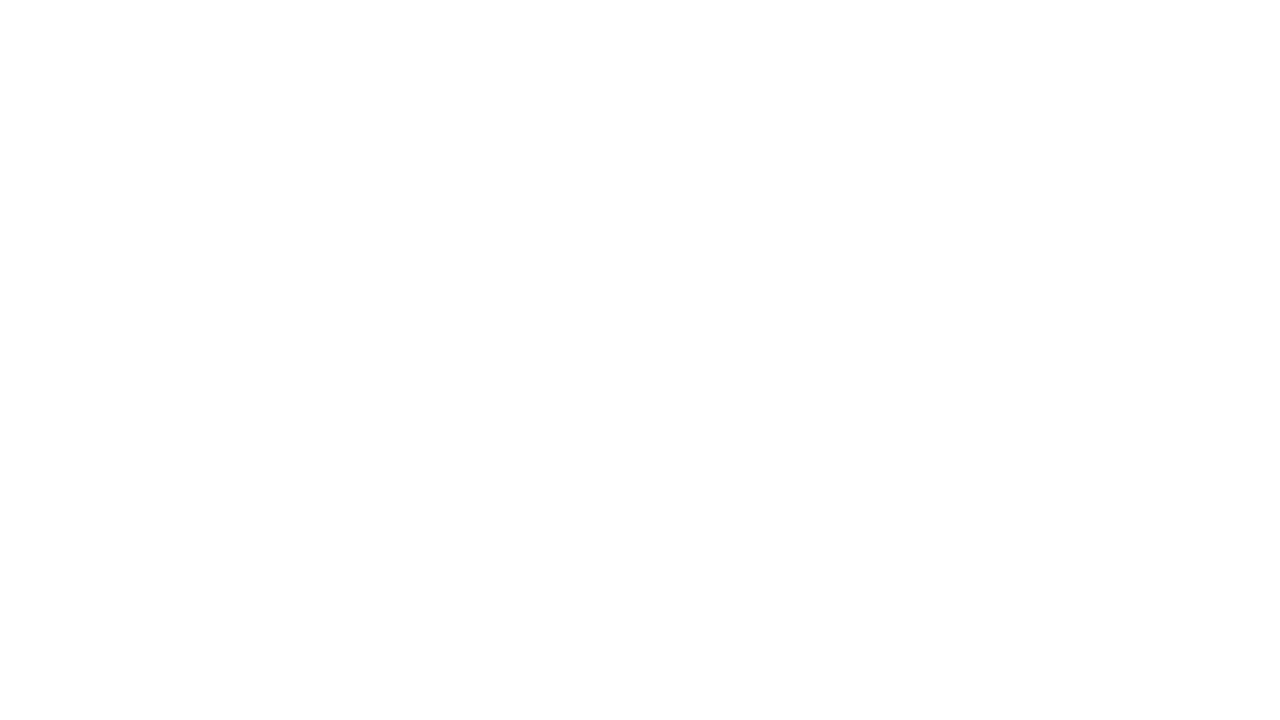

Waited 2 seconds after back navigation
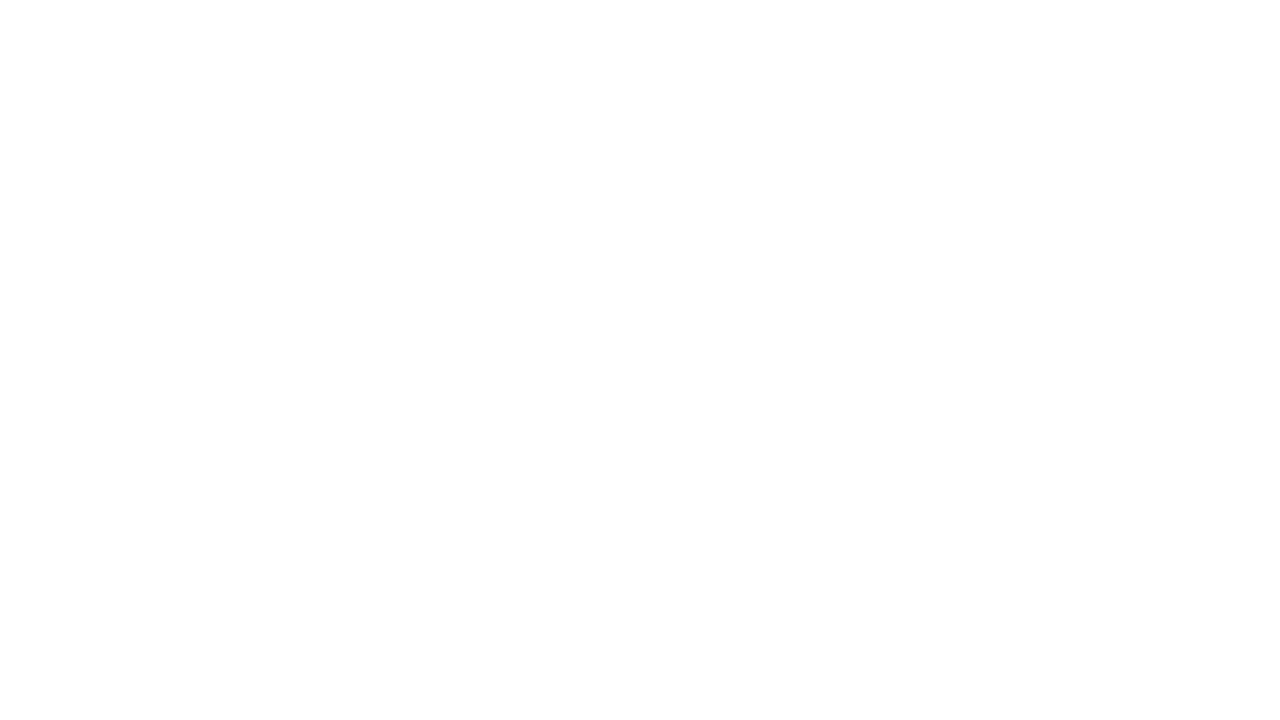

Navigated forward using browser forward button
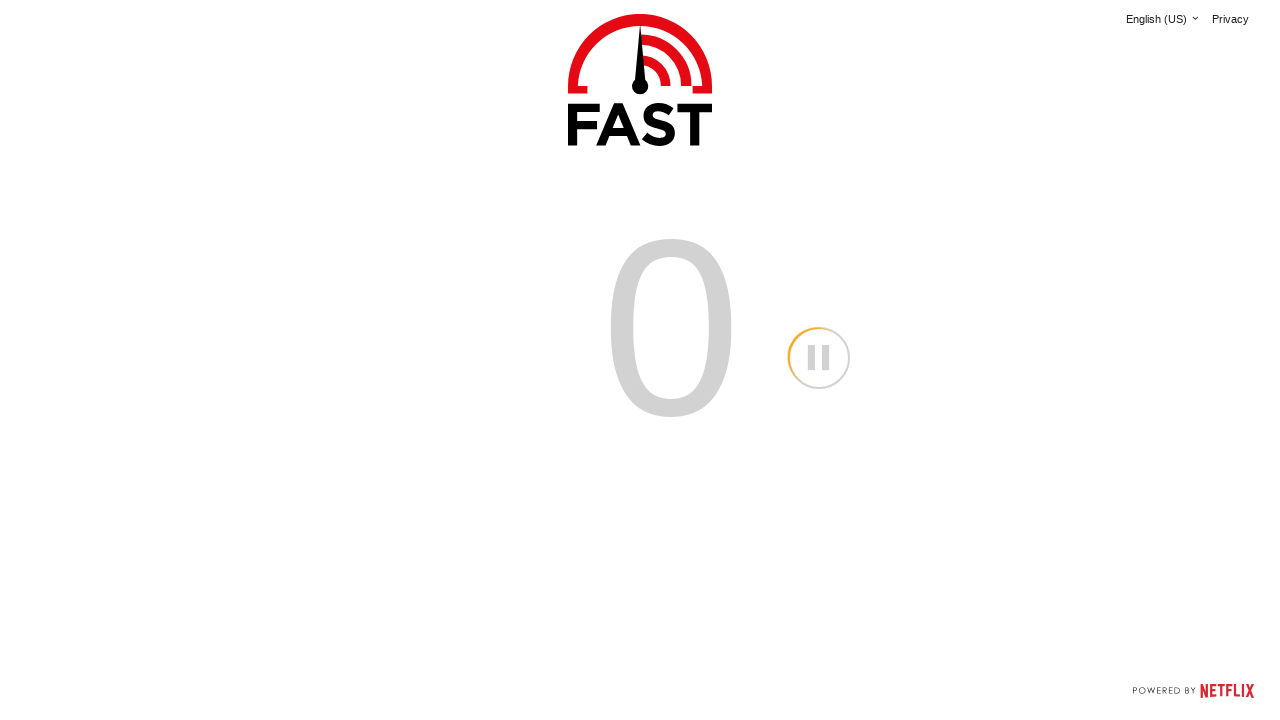

Waited 2 seconds after forward navigation
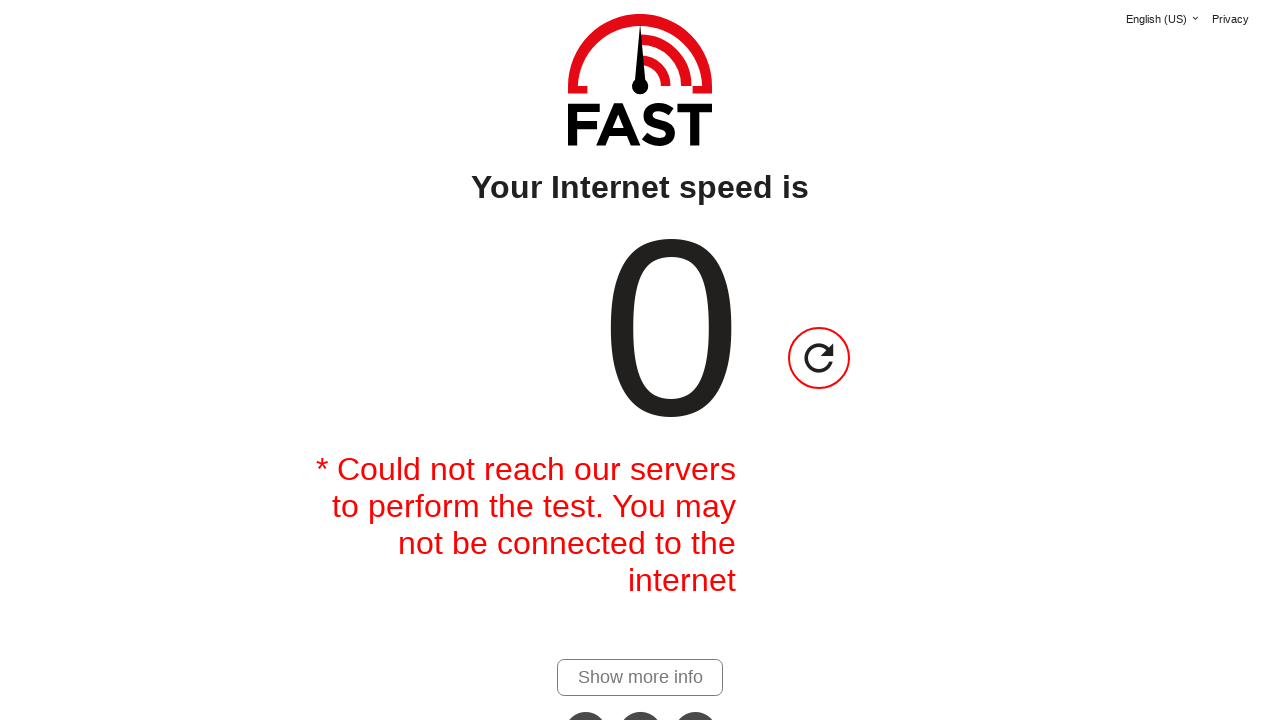

Refreshed the page
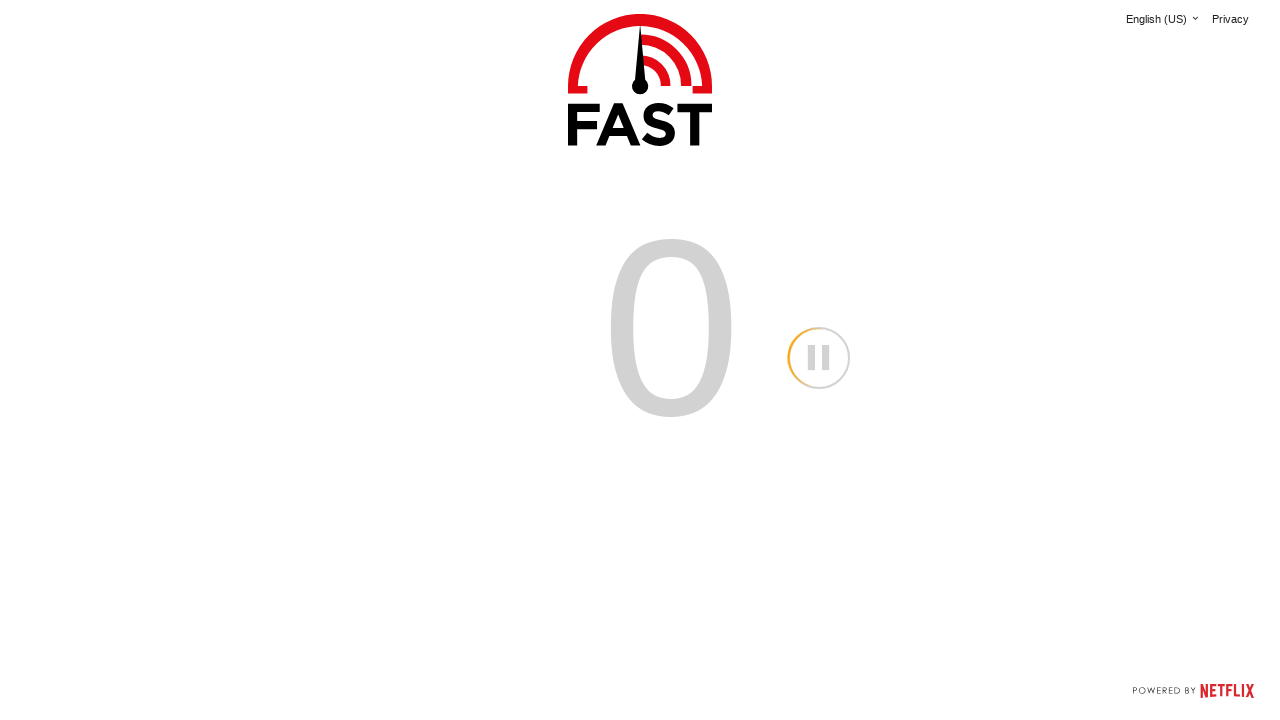

Waited 2 seconds after page refresh
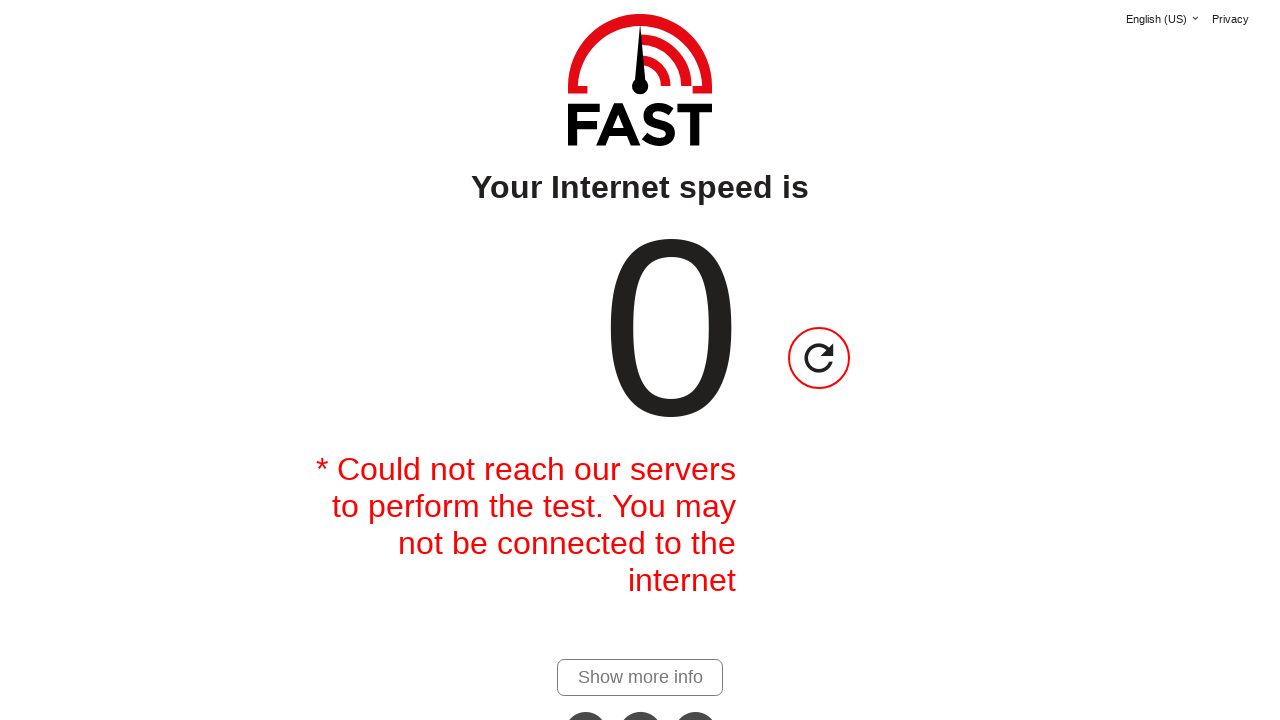

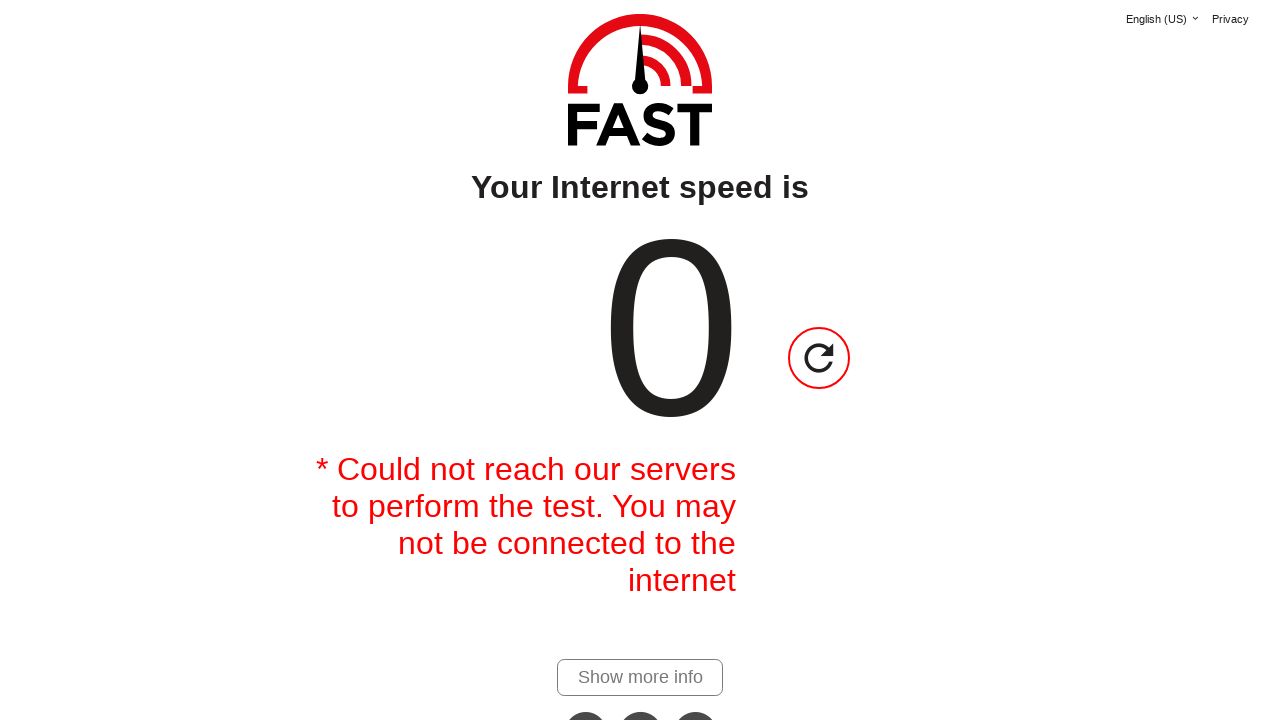